Tests radio button functionality by clicking Yes and Impressive radio buttons.

Starting URL: https://demoqa.com/elements

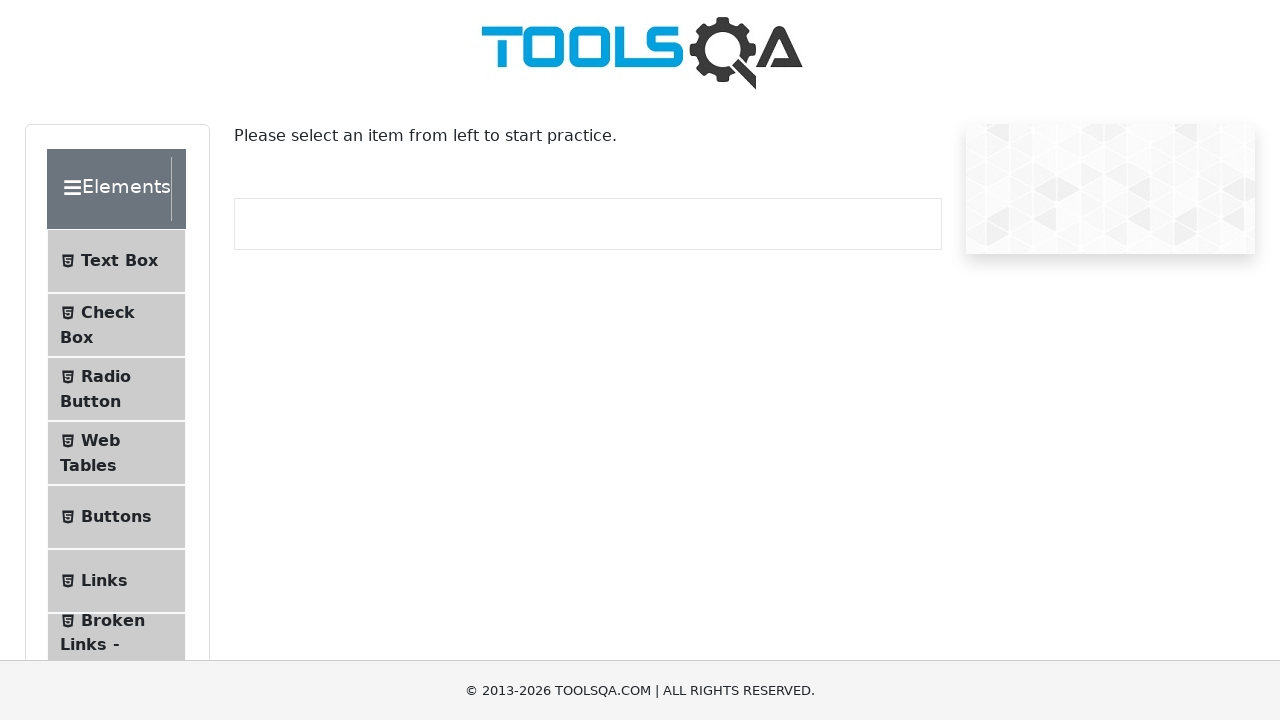

Clicked on Radio Button menu item at (106, 376) on xpath=//span[text()='Radio Button']
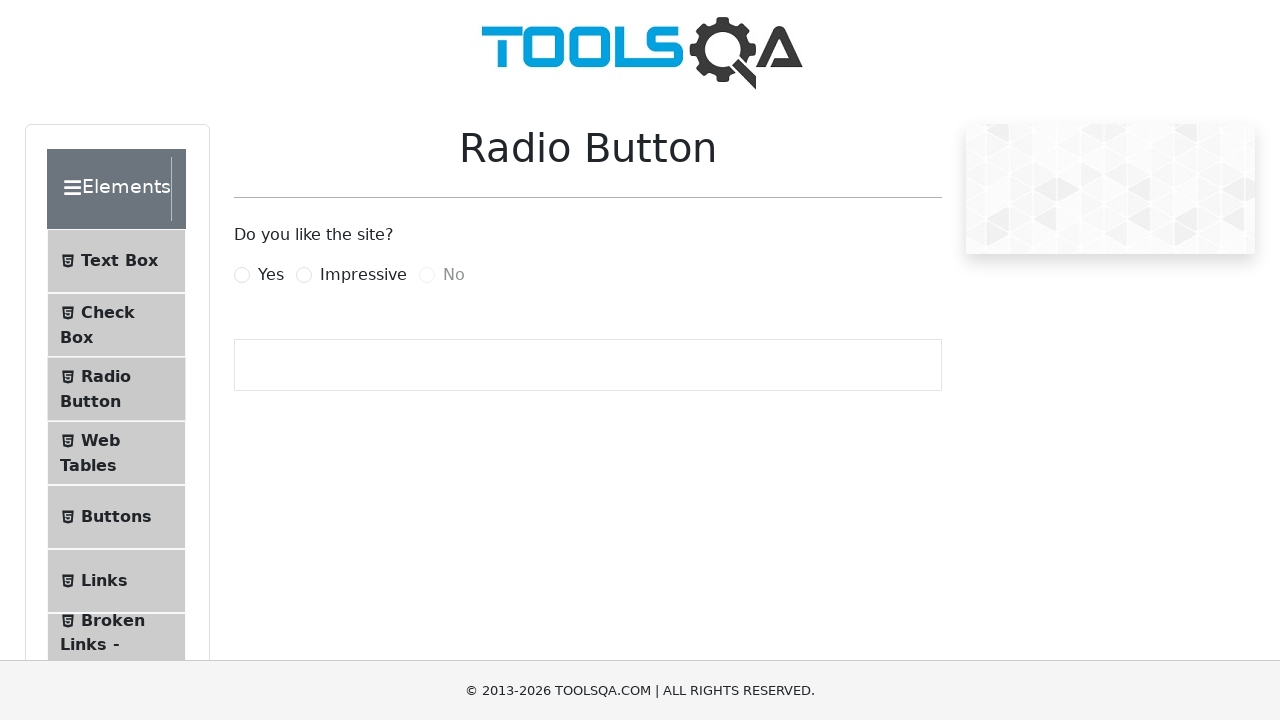

Clicked Yes radio button at (271, 275) on xpath=//label[@for='yesRadio']
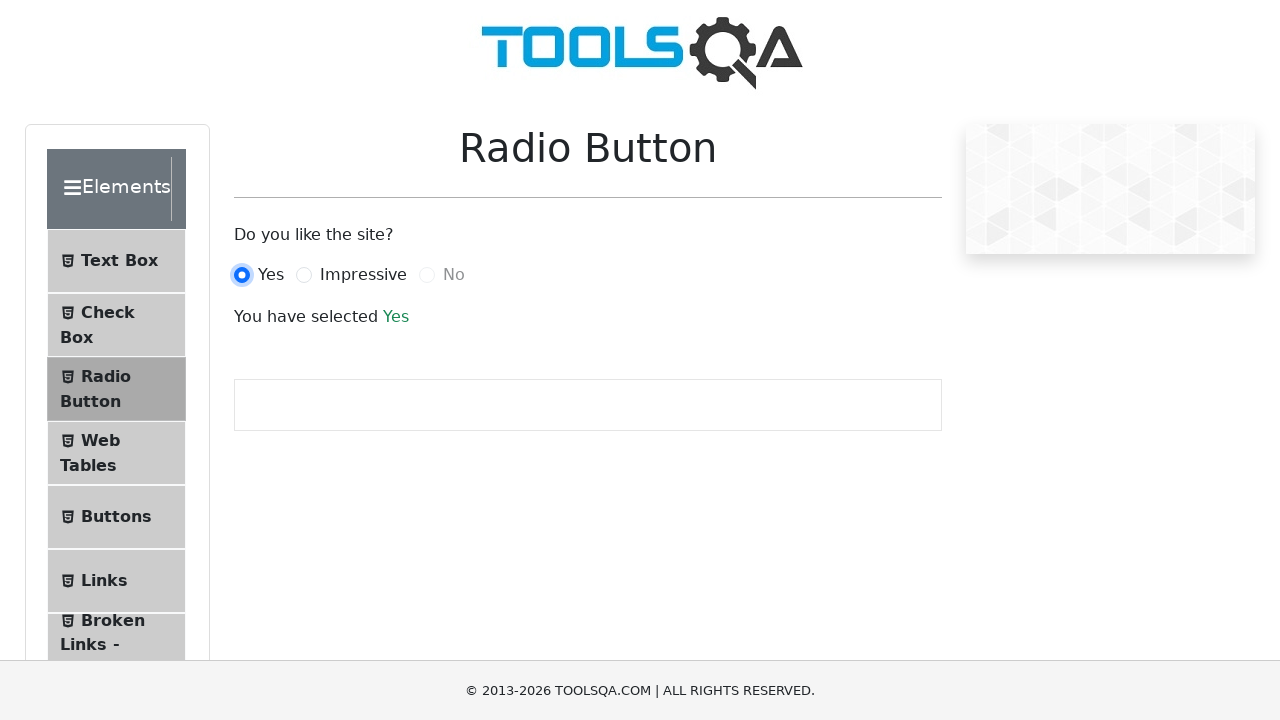

Clicked Impressive radio button at (363, 275) on xpath=//label[@for='impressiveRadio']
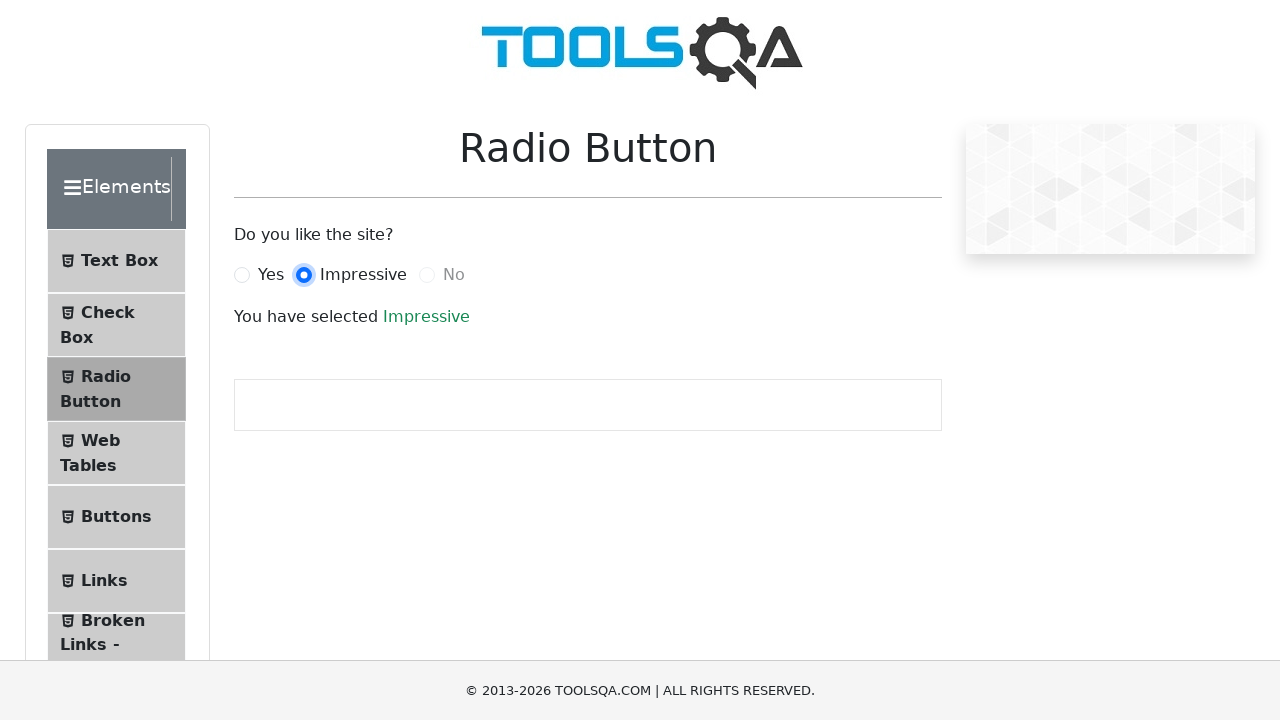

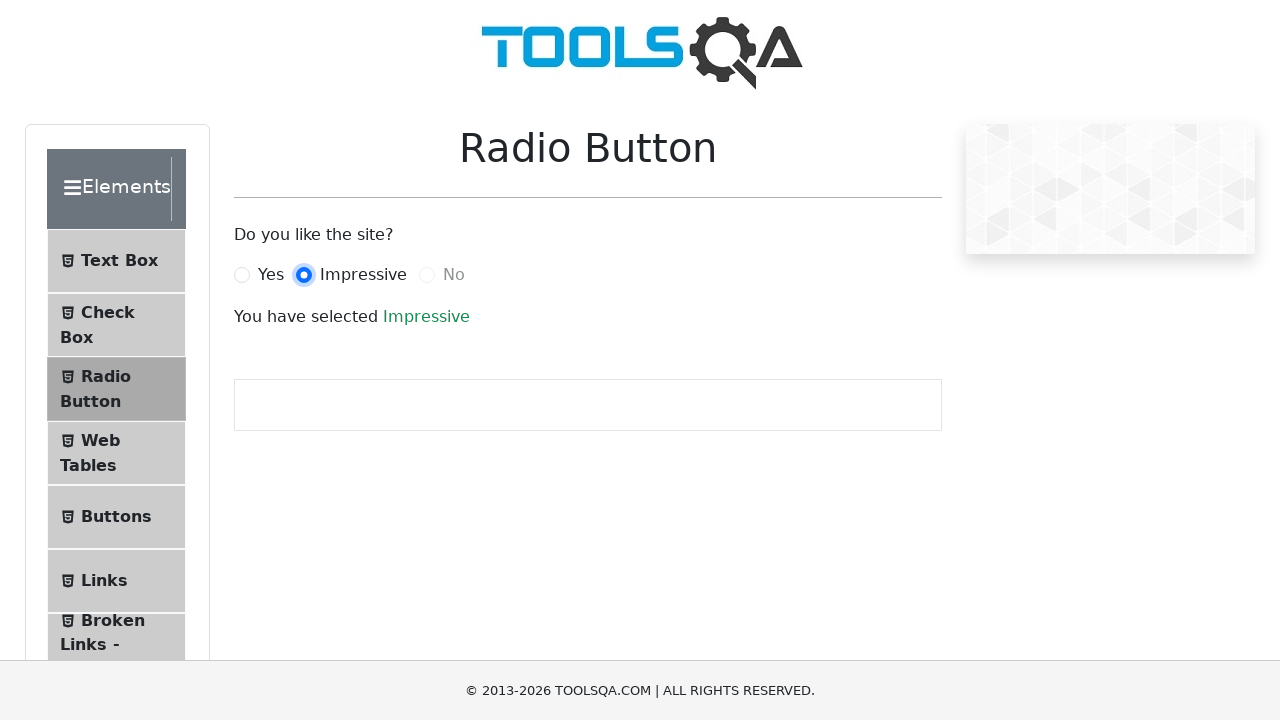